Tests browser forward button click by navigating to a page, going back, then using mouse forward button

Starting URL: https://selenium.dev/selenium/web/mouse_interaction.html

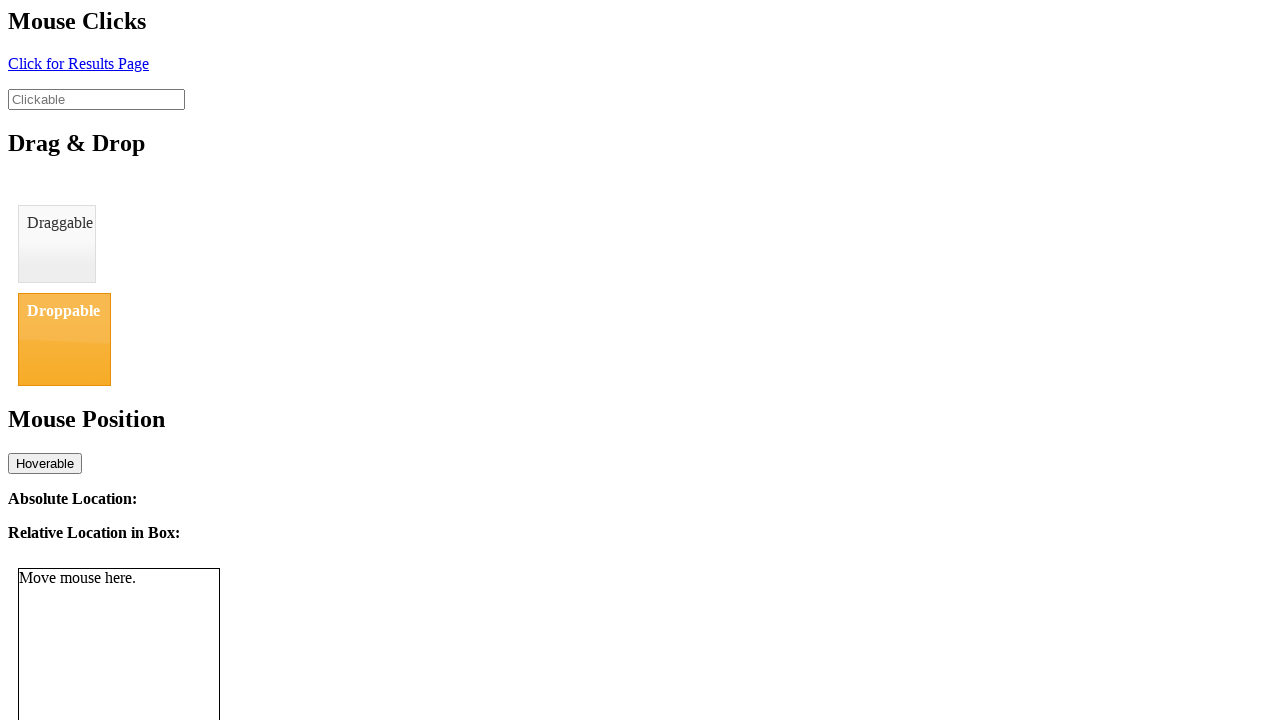

Clicked element to navigate to result page at (78, 63) on #click
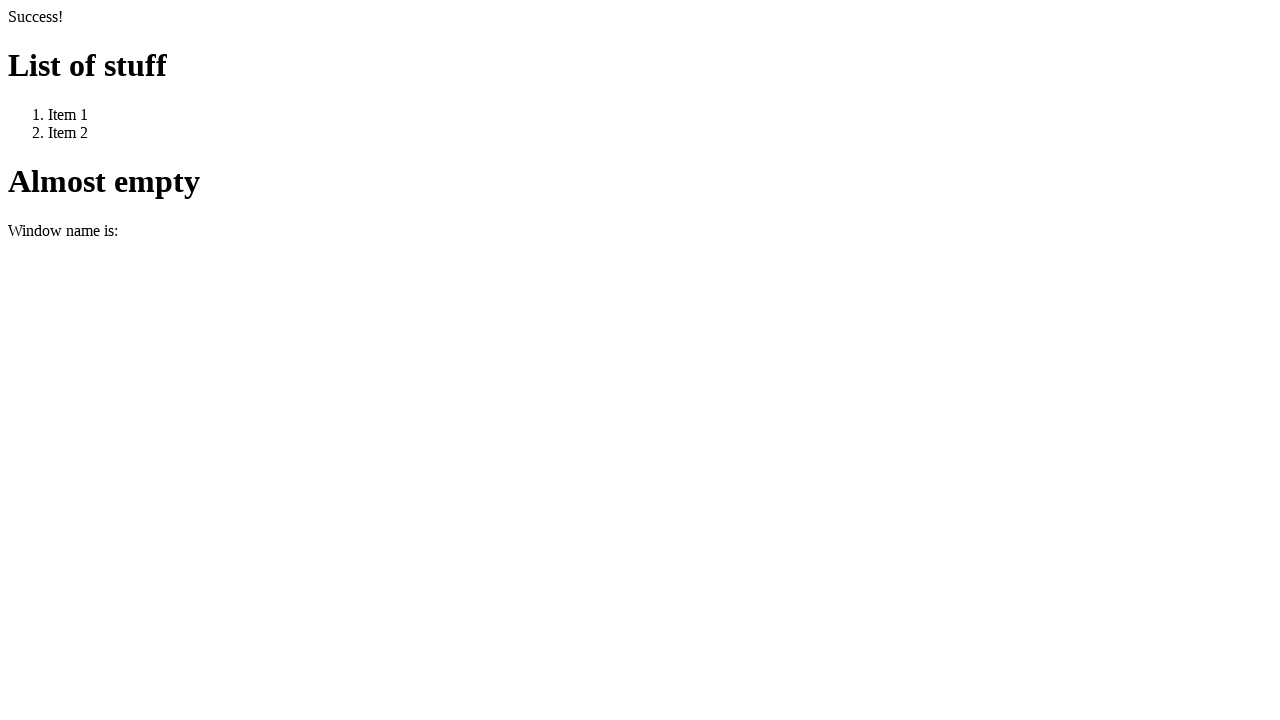

Result page loaded successfully
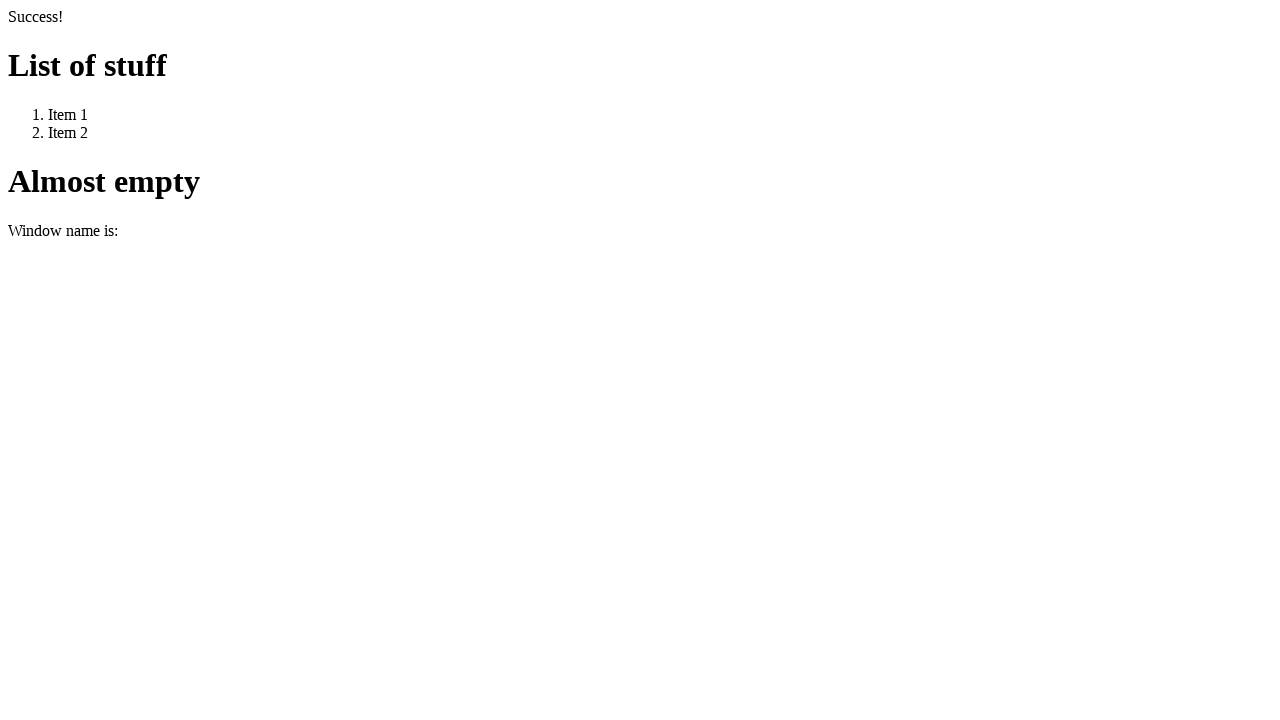

Navigated back to previous page
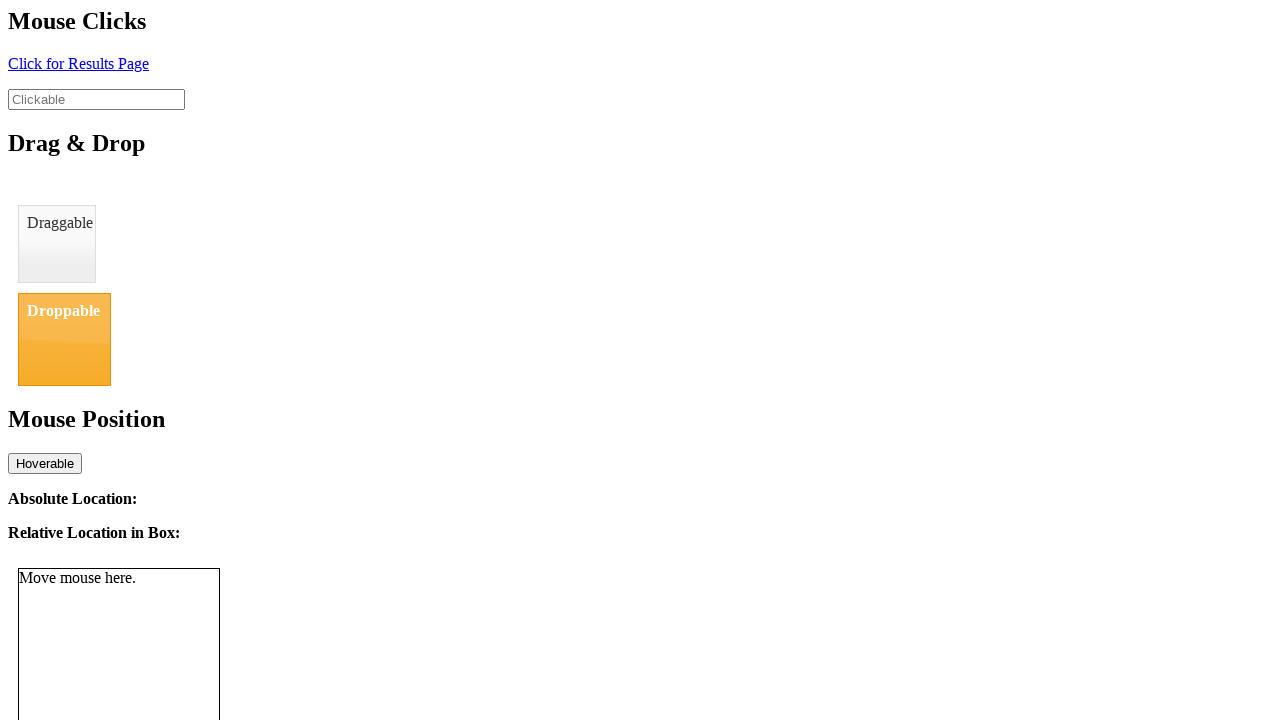

Clicked browser forward button to return to result page
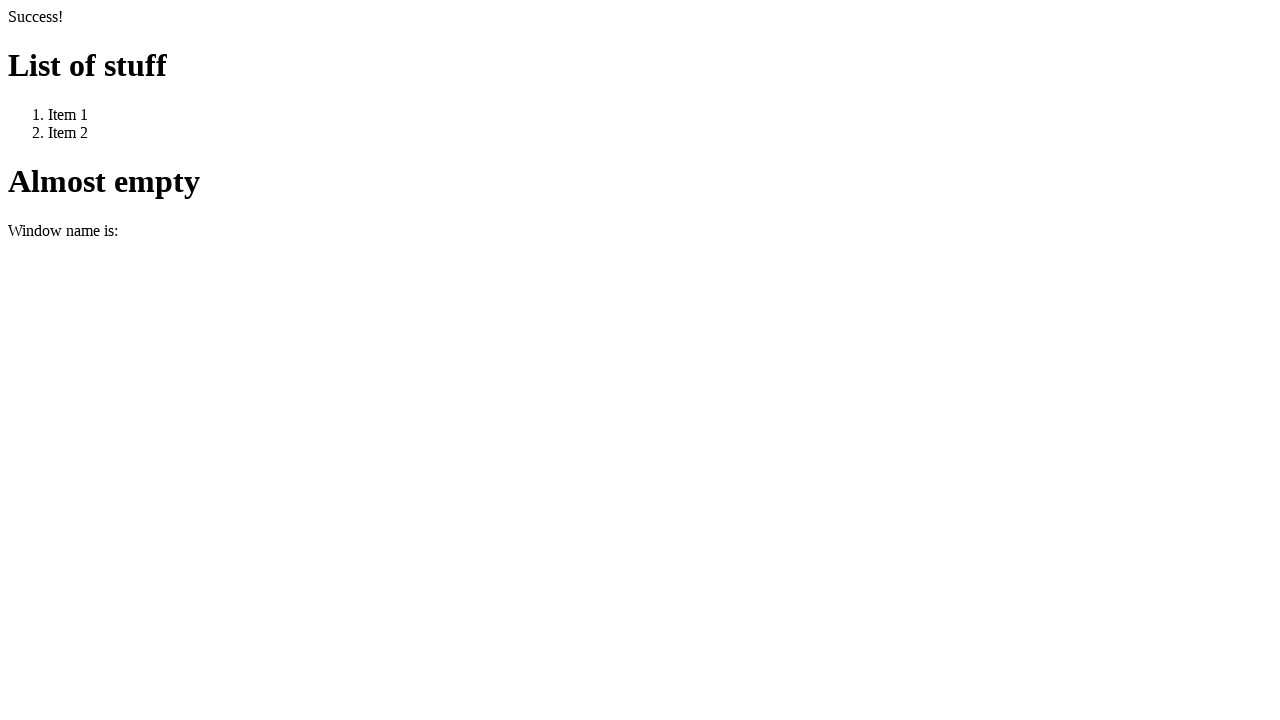

Verified result page loaded after forward navigation
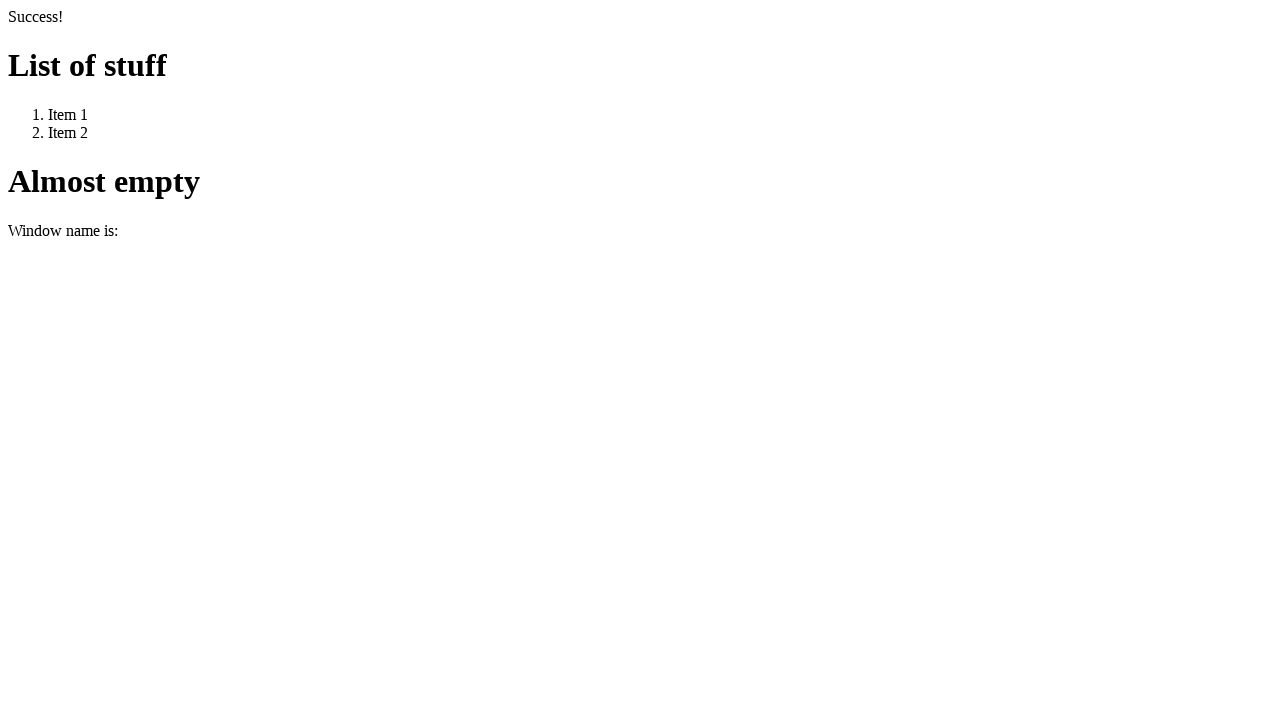

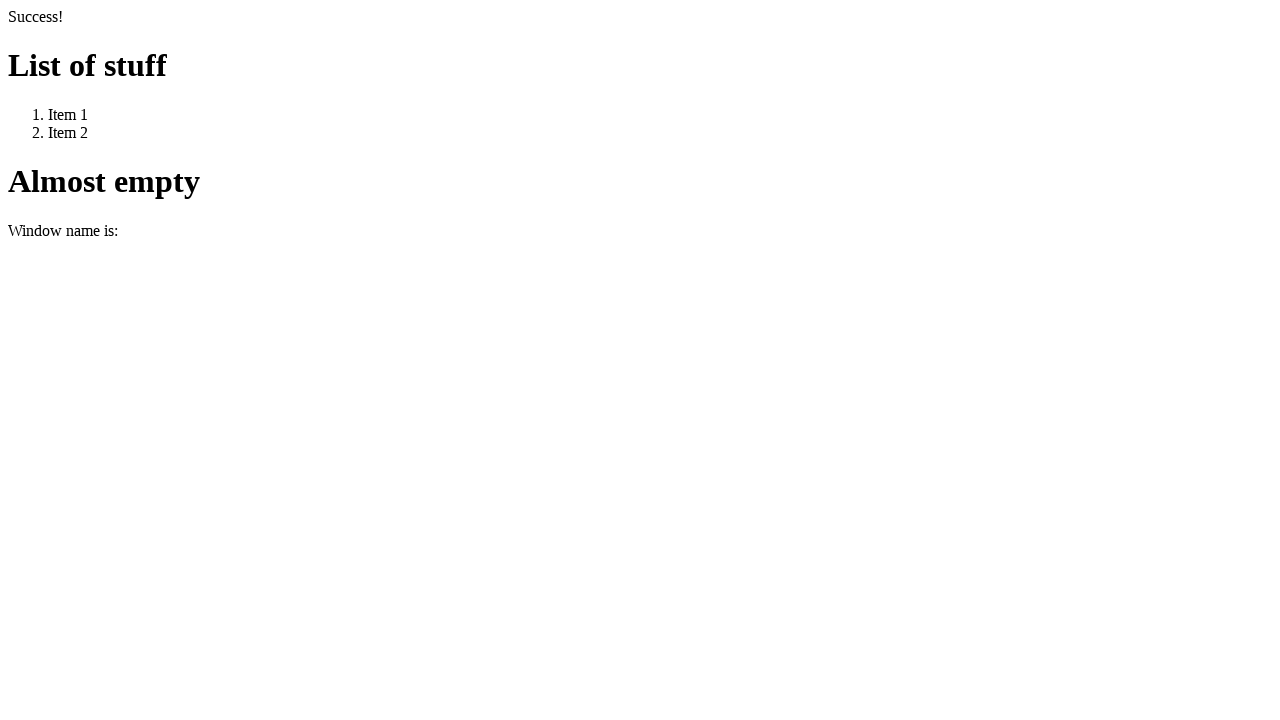